Tests failed login on a demo site by entering invalid password and verifying the error message

Starting URL: https://the-internet.herokuapp.com/login

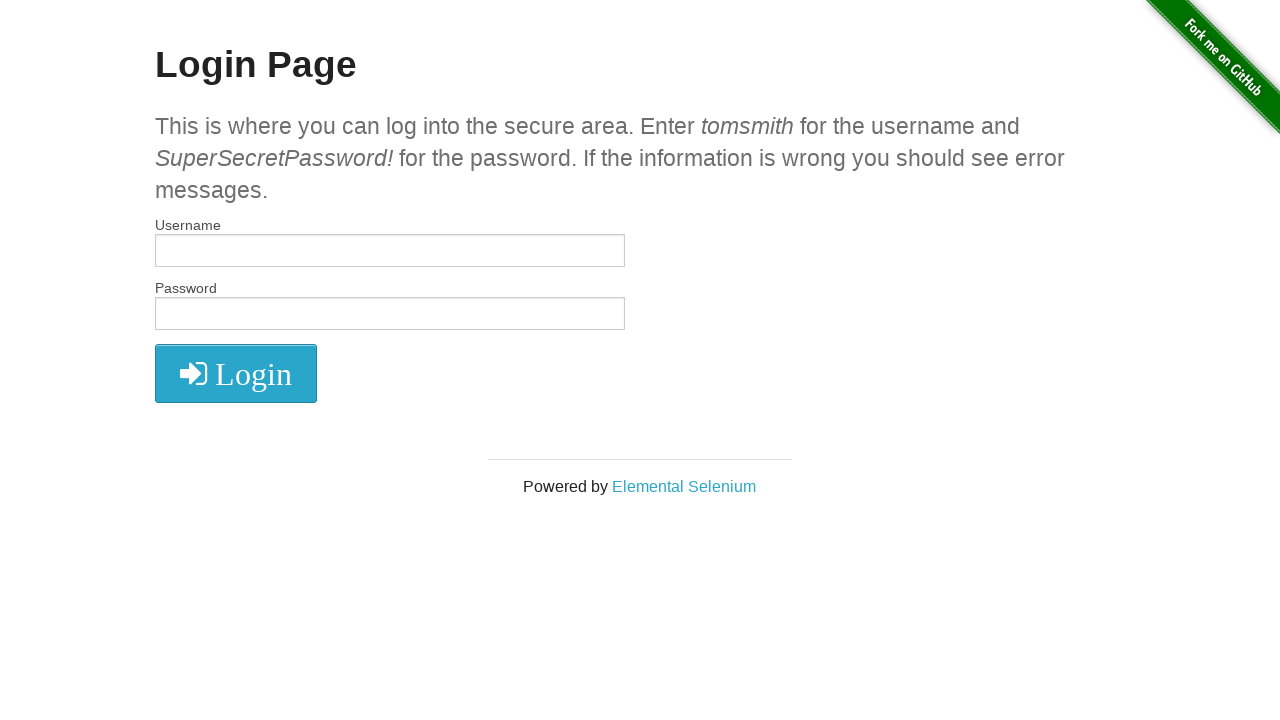

Filled username field with 'tomsmith' on //input[@id='username']
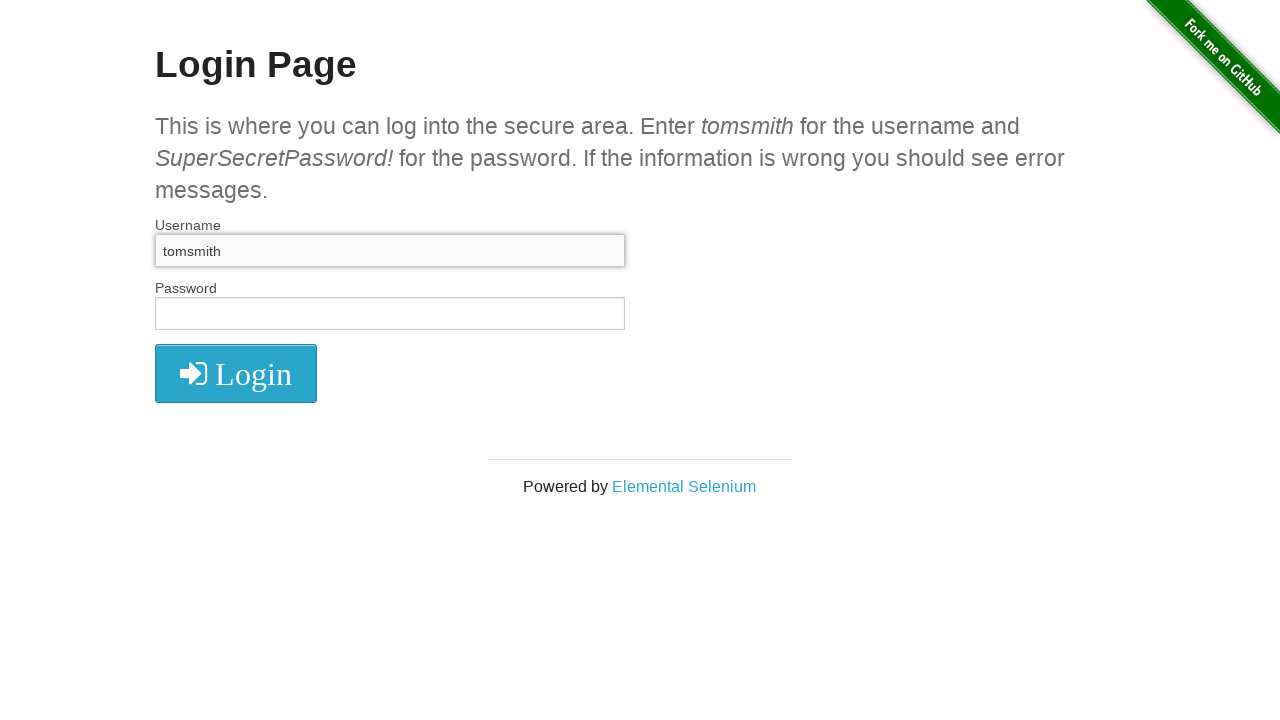

Filled password field with 'WrongPassword!' on //input[@id='password']
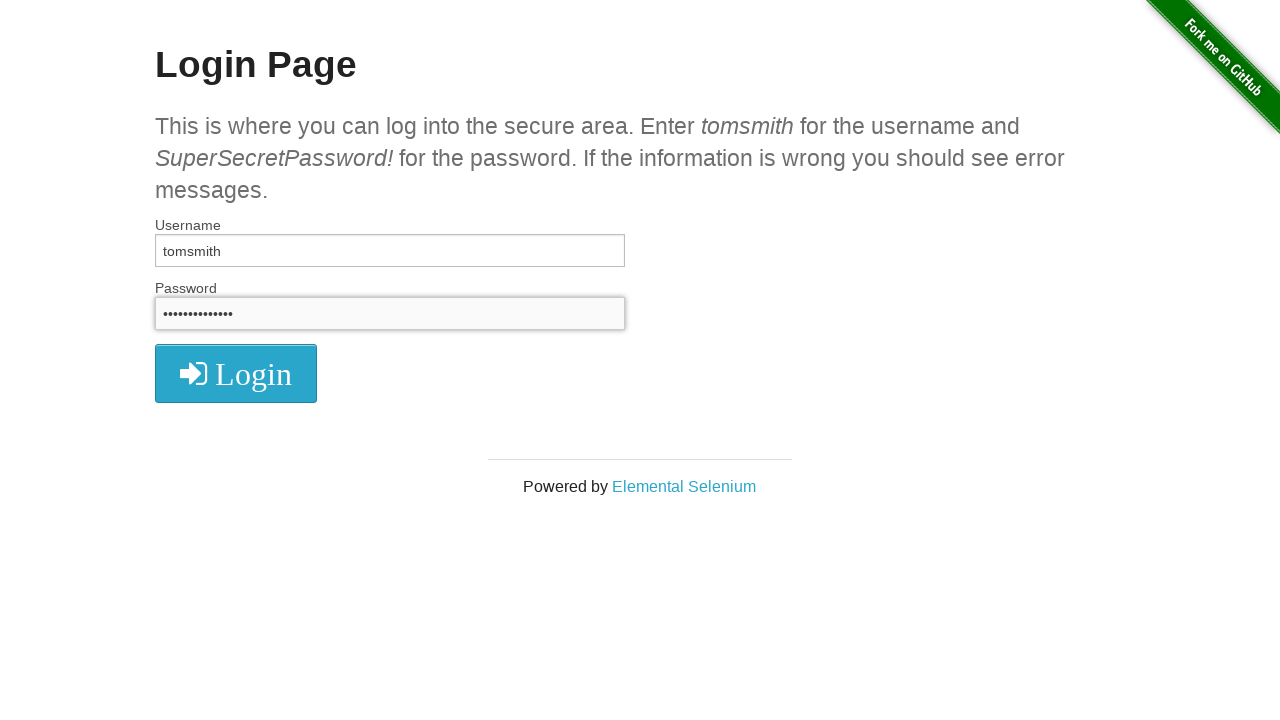

Clicked login button at (236, 373) on xpath=//button[@class='radius']
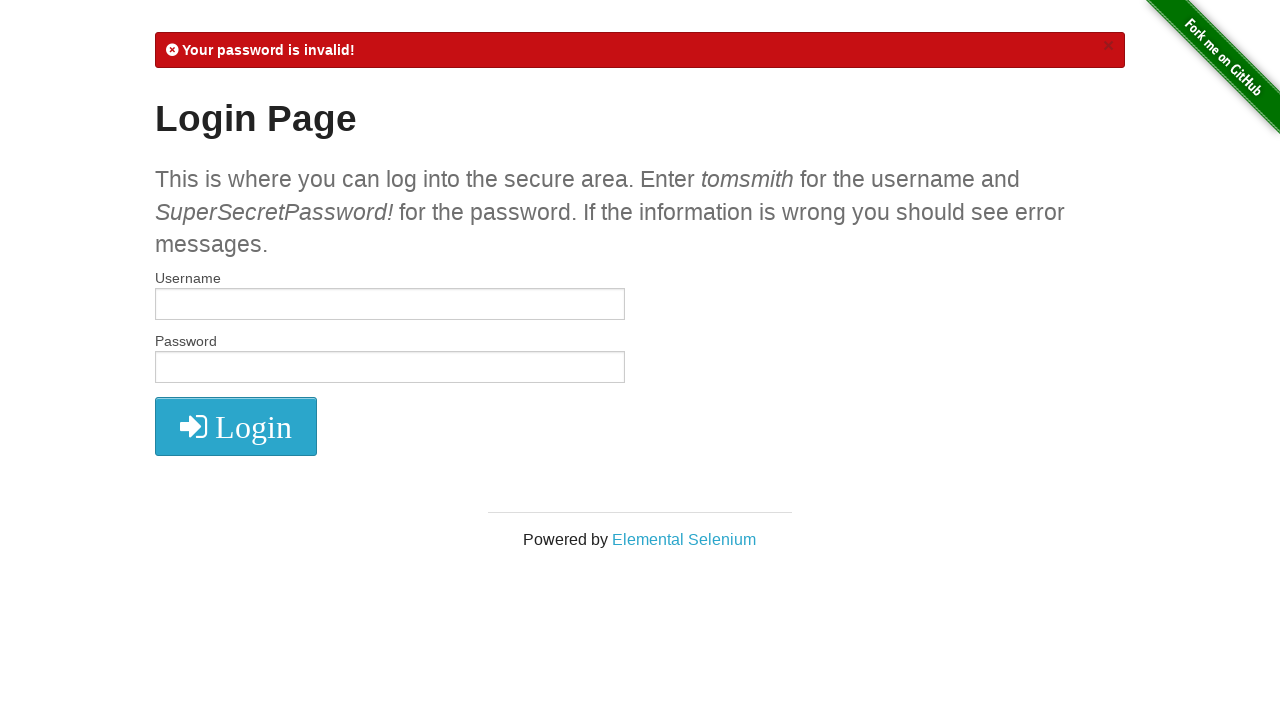

Error alert appeared
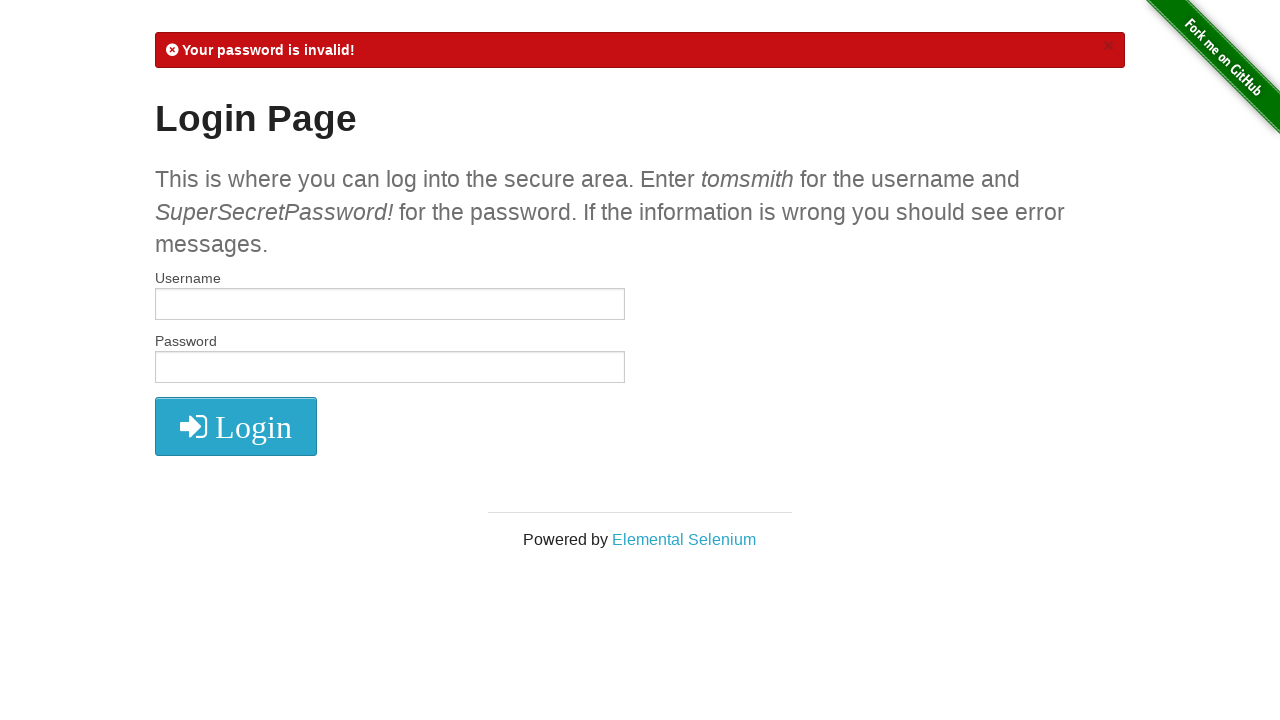

Retrieved error alert text
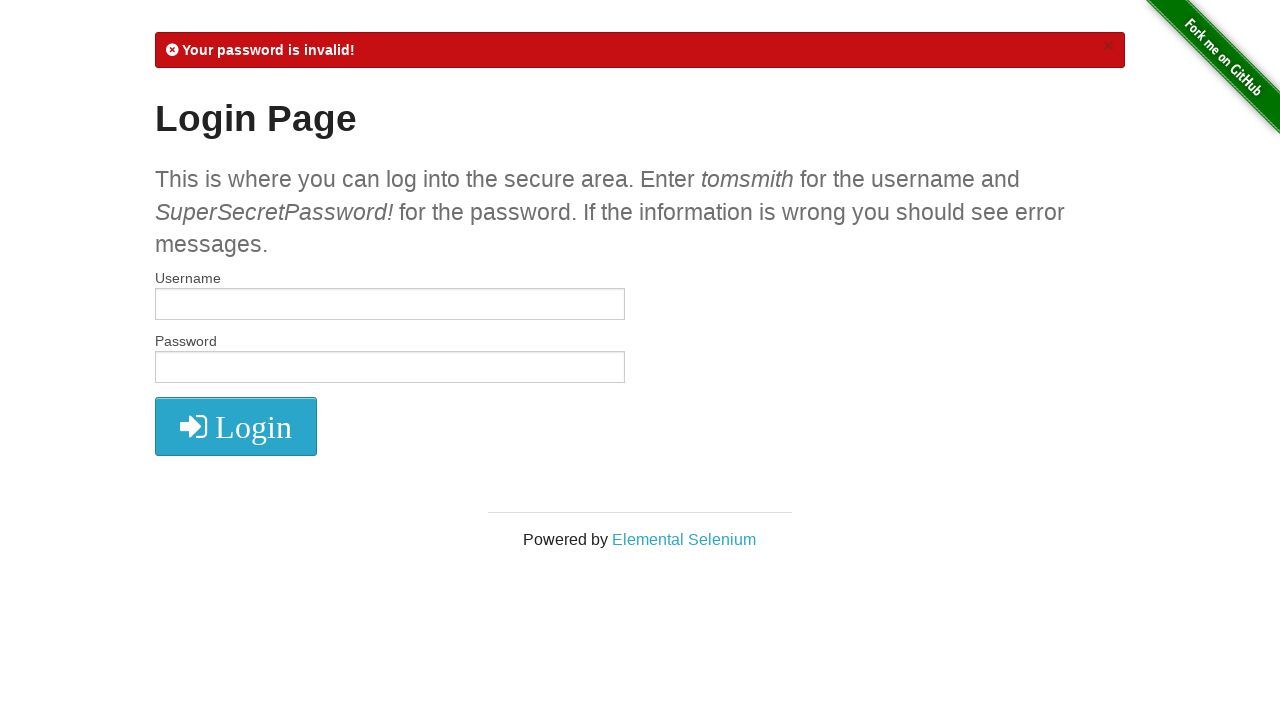

Verified error message contains 'Your password is invalid!'
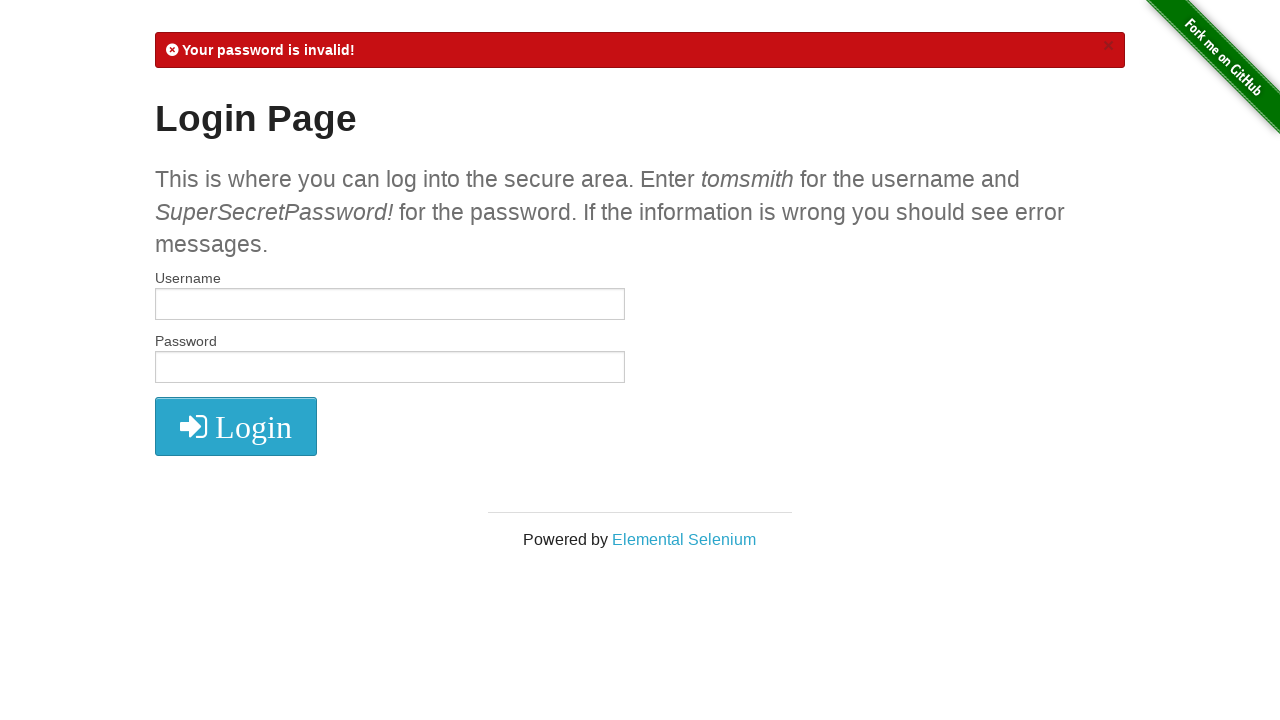

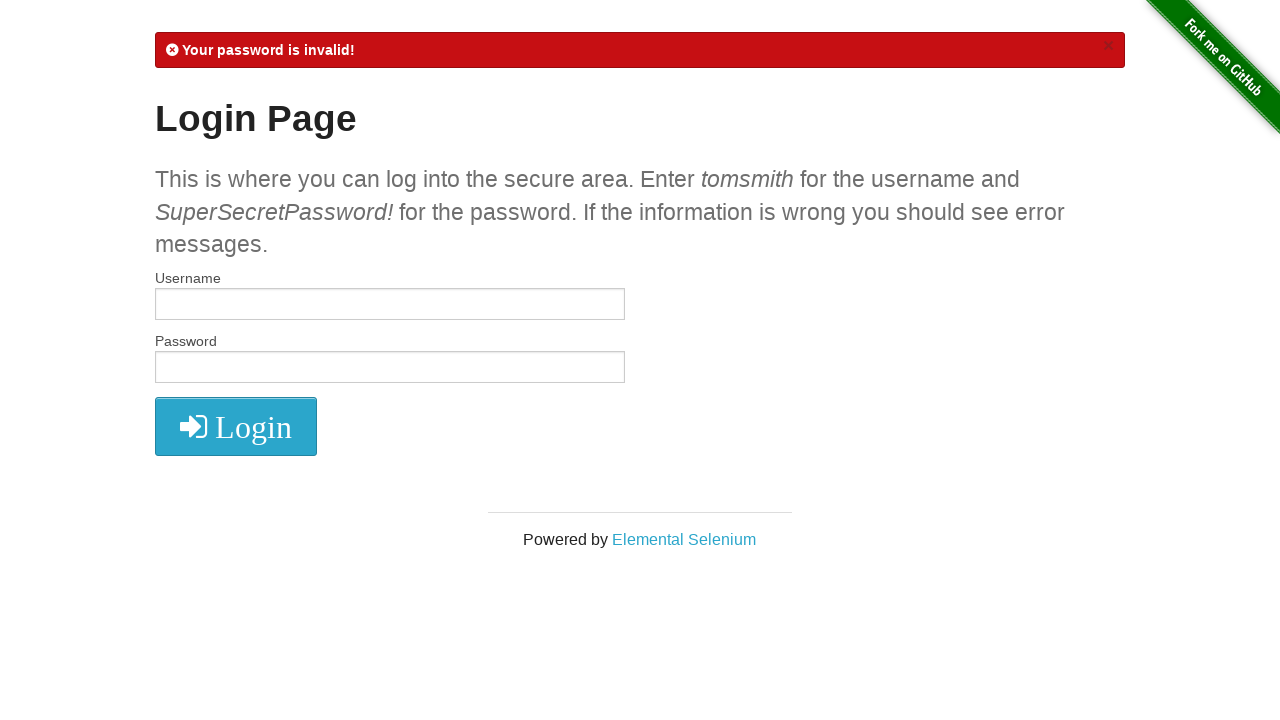